Tests flight booking dropdown functionality by selecting origin and destination stations, then selecting a date

Starting URL: https://rahulshettyacademy.com/dropdownsPractise/

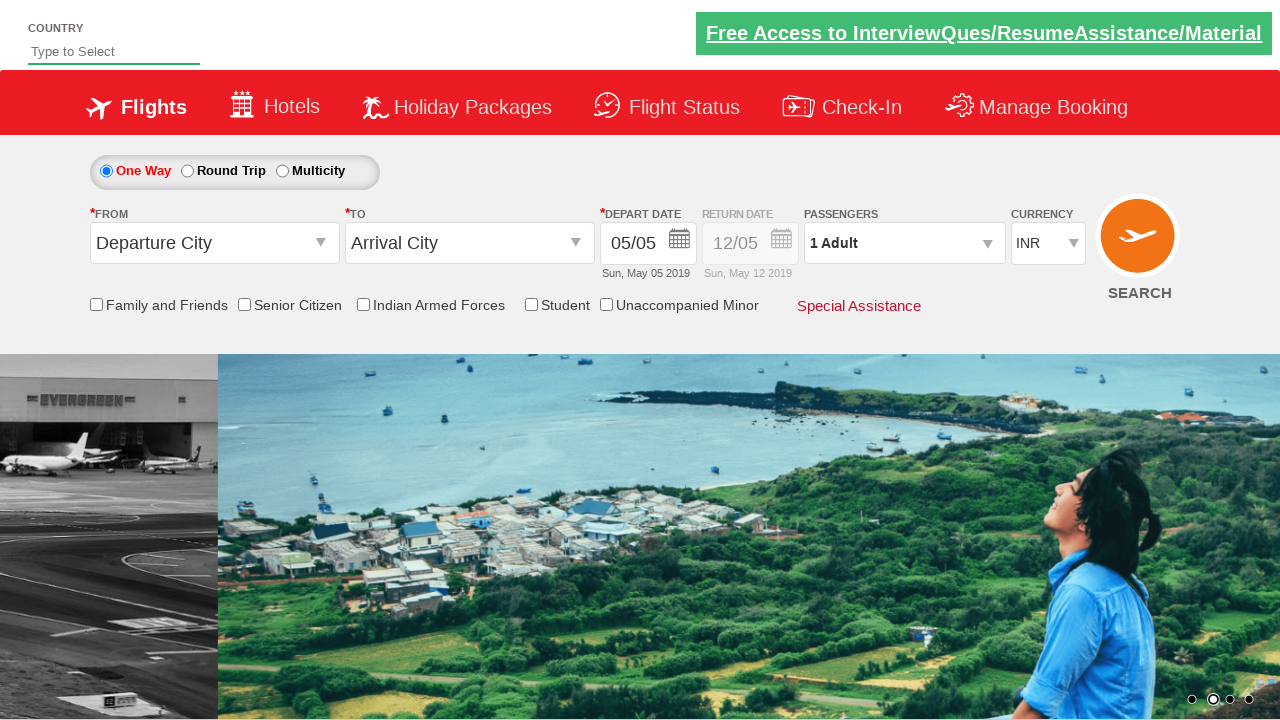

Clicked on origin station dropdown at (214, 243) on #ctl00_mainContent_ddl_originStation1_CTXT
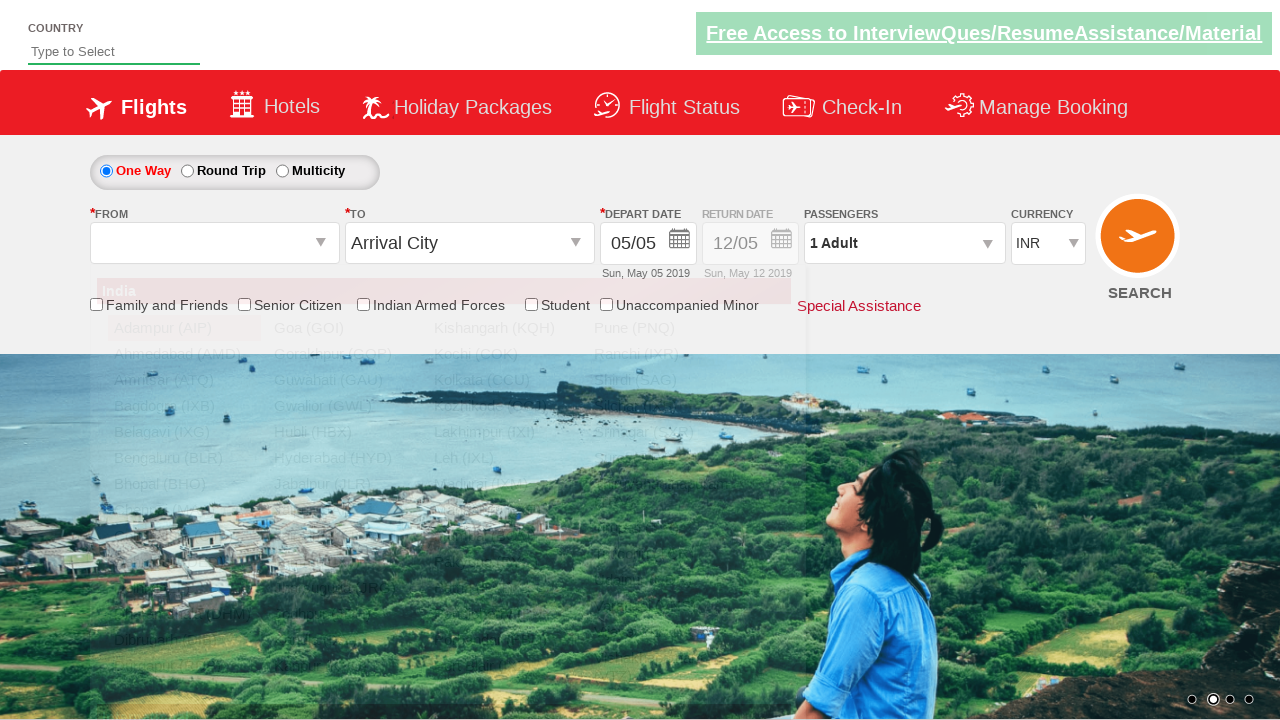

Selected Bangalore (BLR) as origin station at (184, 458) on a[value='BLR']
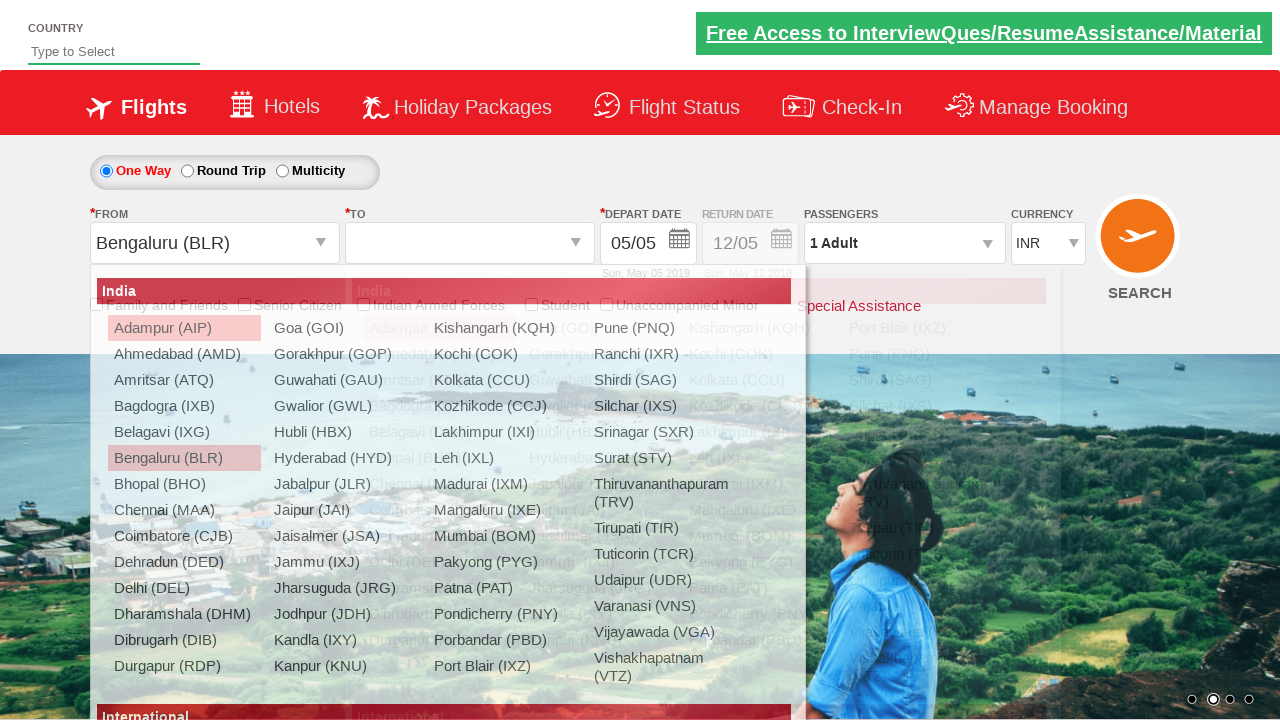

Waited 2 seconds for destination dropdown to be ready
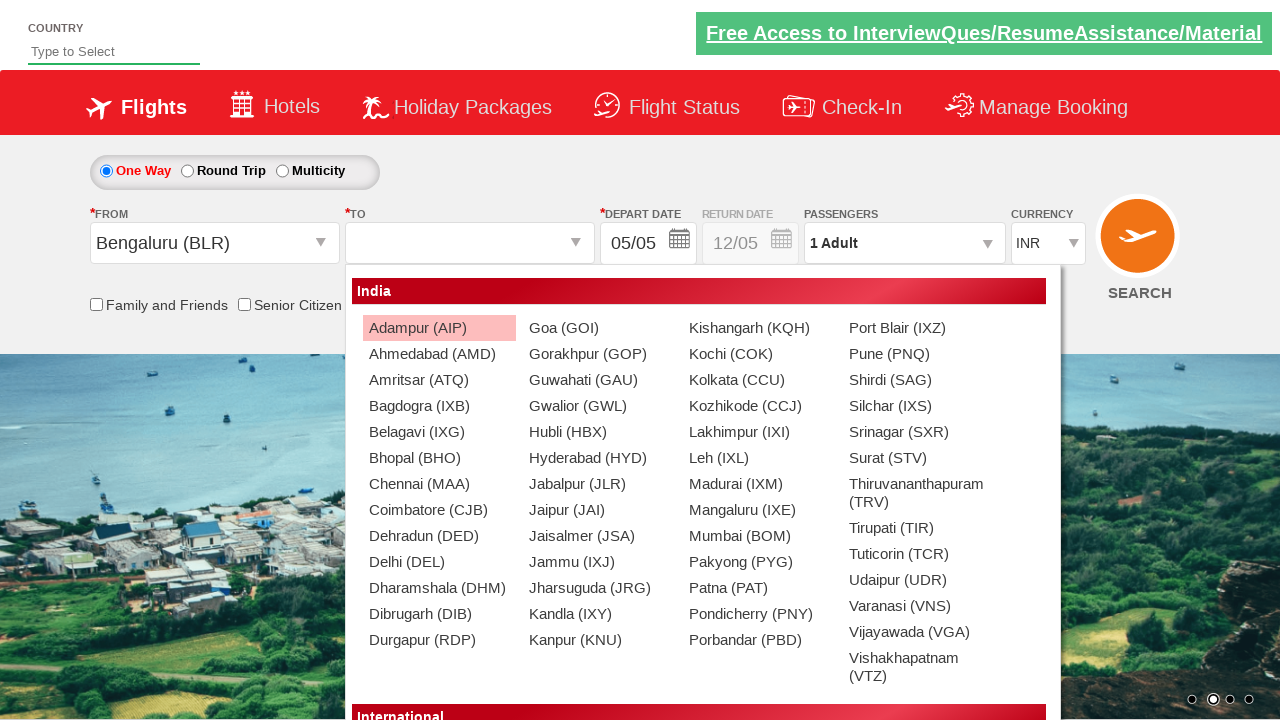

Clicked on destination station dropdown at (470, 243) on #ctl00_mainContent_ddl_destinationStation1_CTXT
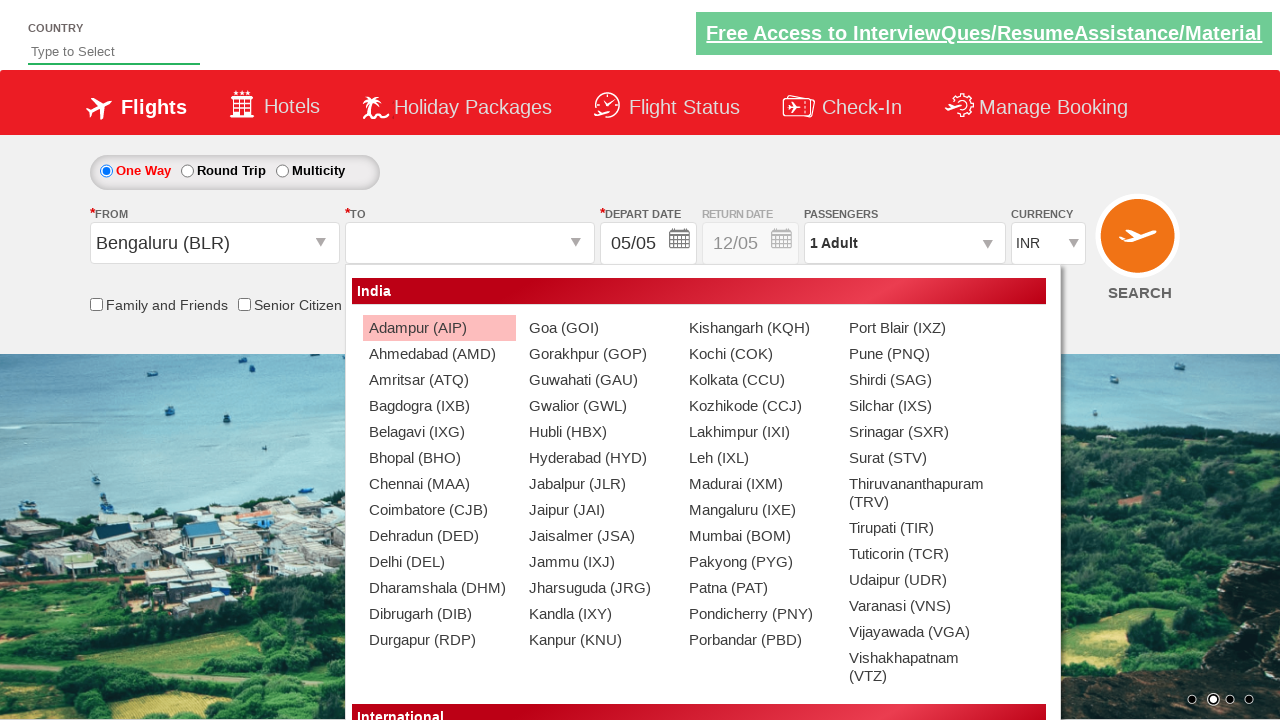

Selected Chennai (MAA) as destination station at (439, 484) on div#ctl00_mainContent_ddl_destinationStation1_CTNR a[value='MAA']
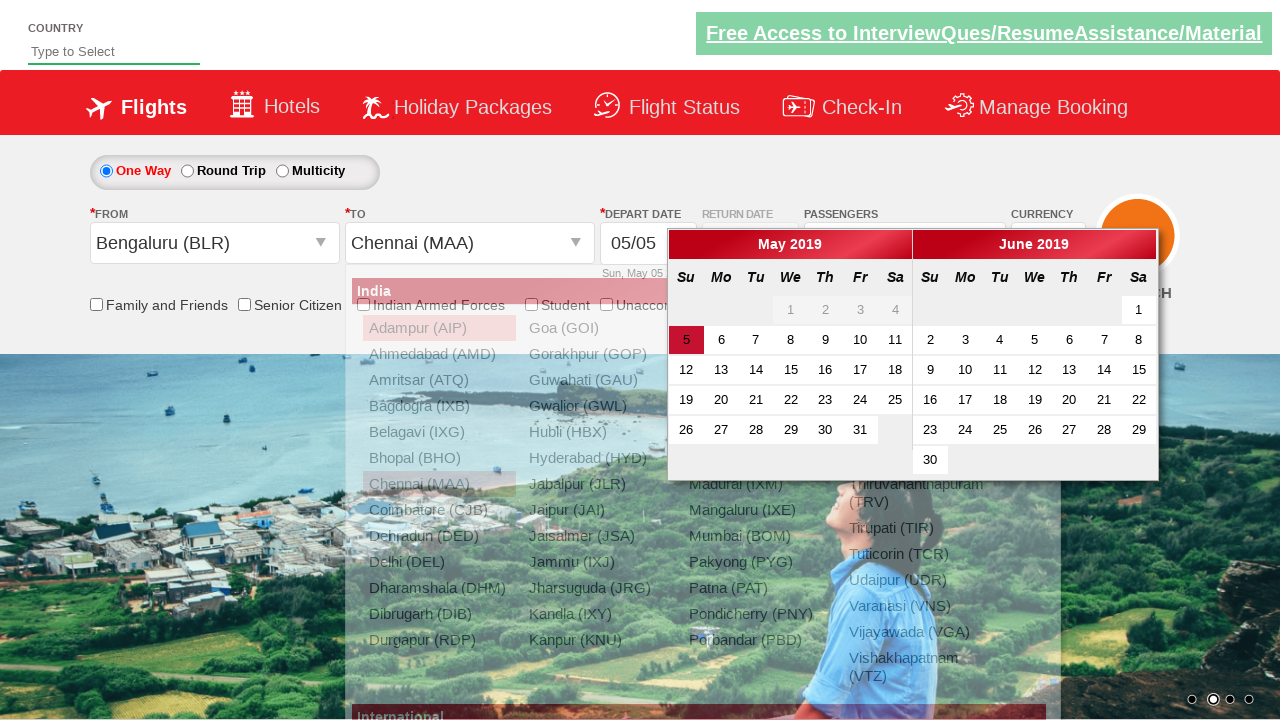

Selected current/active date from calendar at (686, 340) on .ui-state-default.ui-state-active
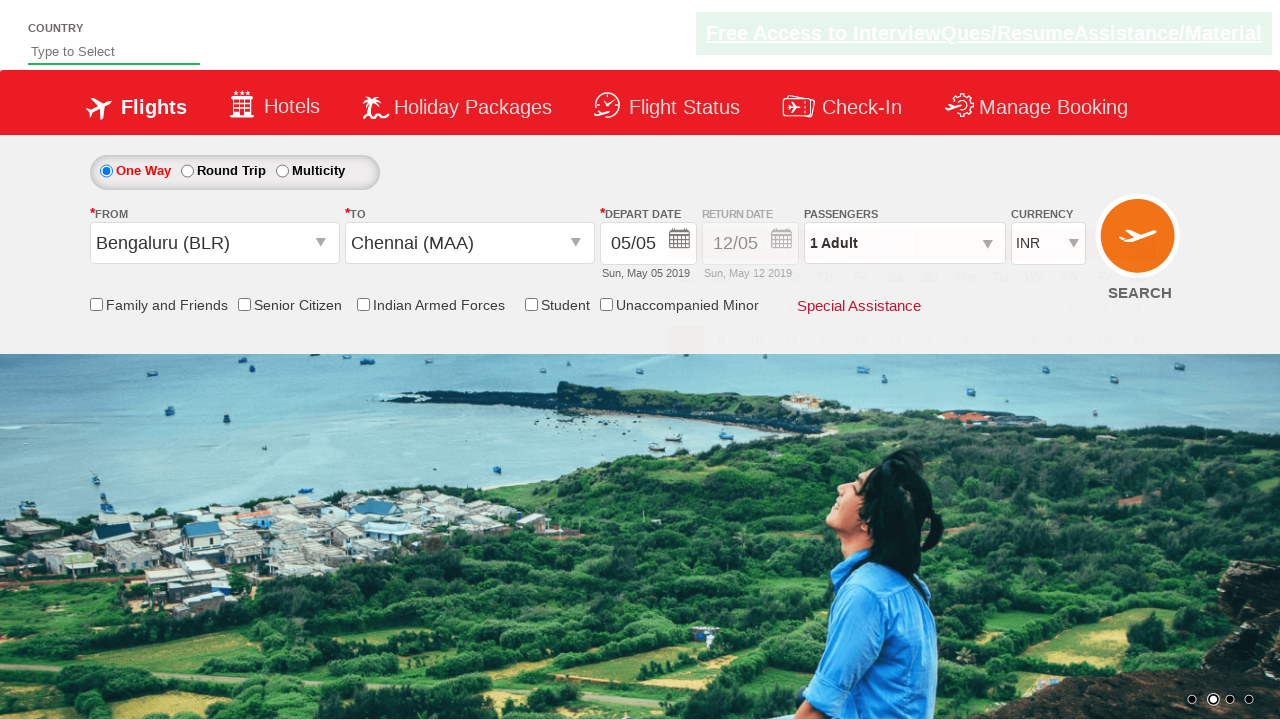

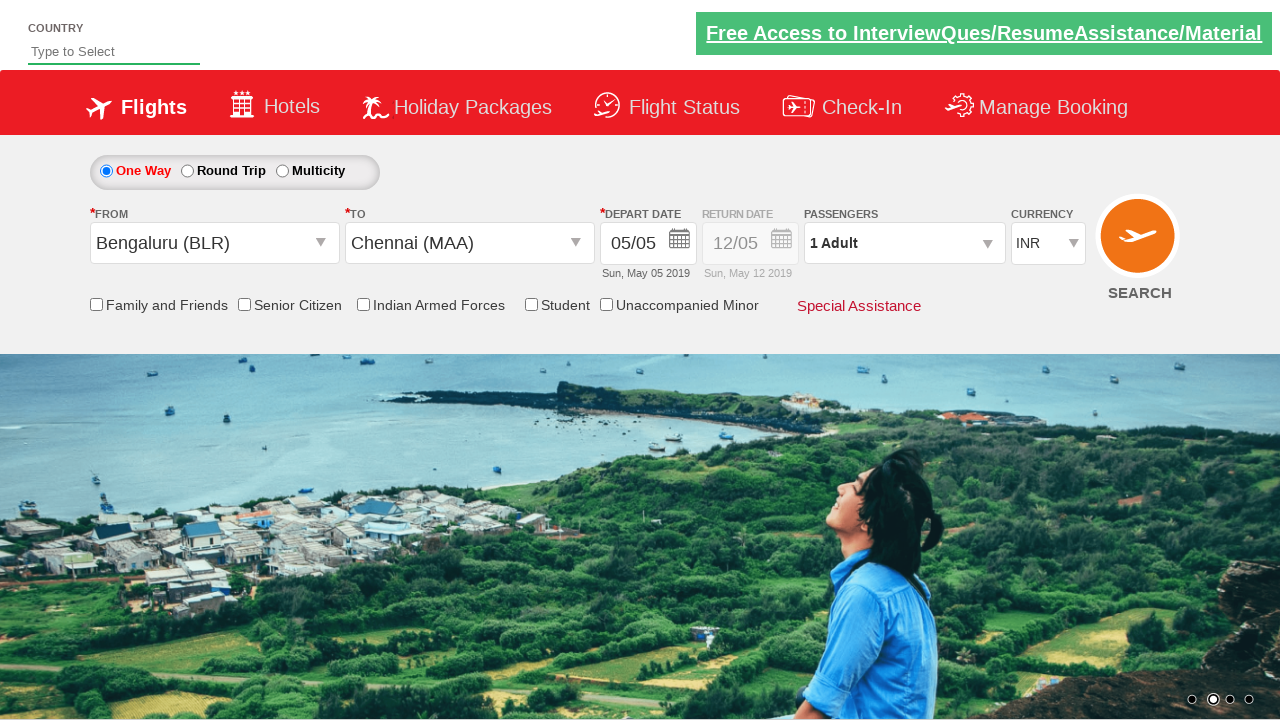